Tests the user registration form by filling in email, username, and password fields and submitting the registration form.

Starting URL: https://nikita-filonov.github.io/qa-automation-engineer-ui-course/#/auth/registration

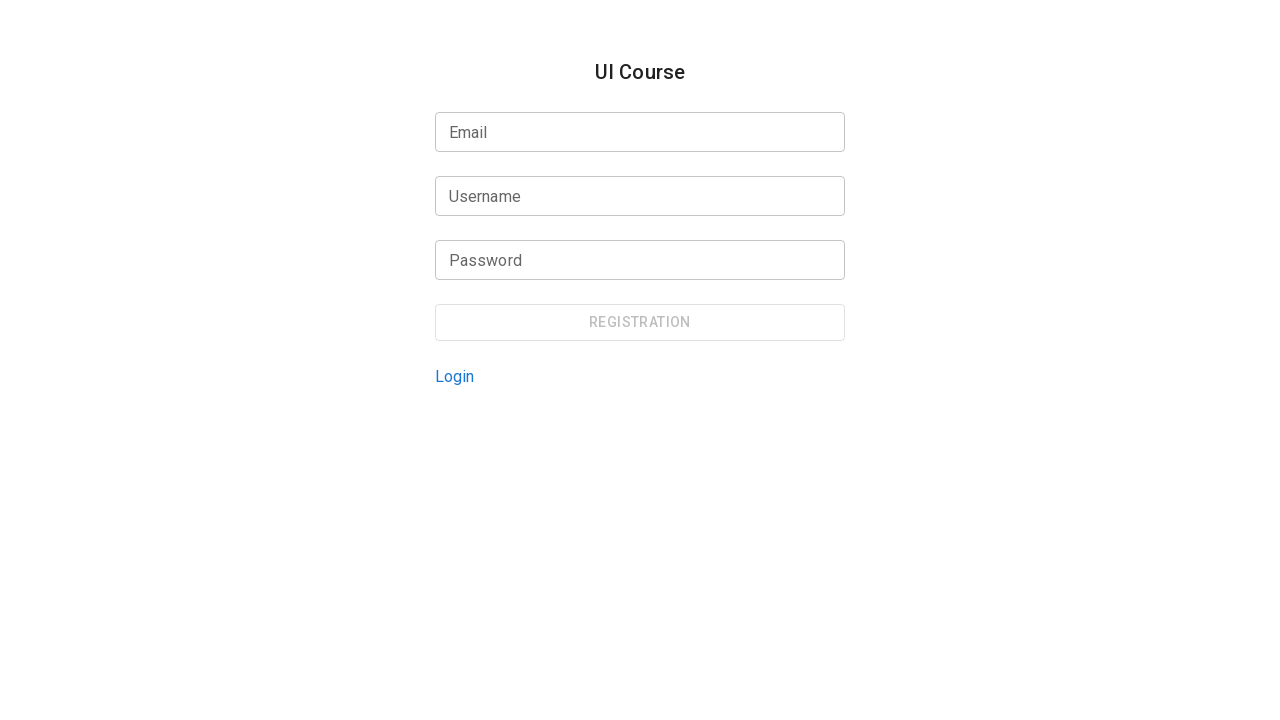

Navigated to registration page
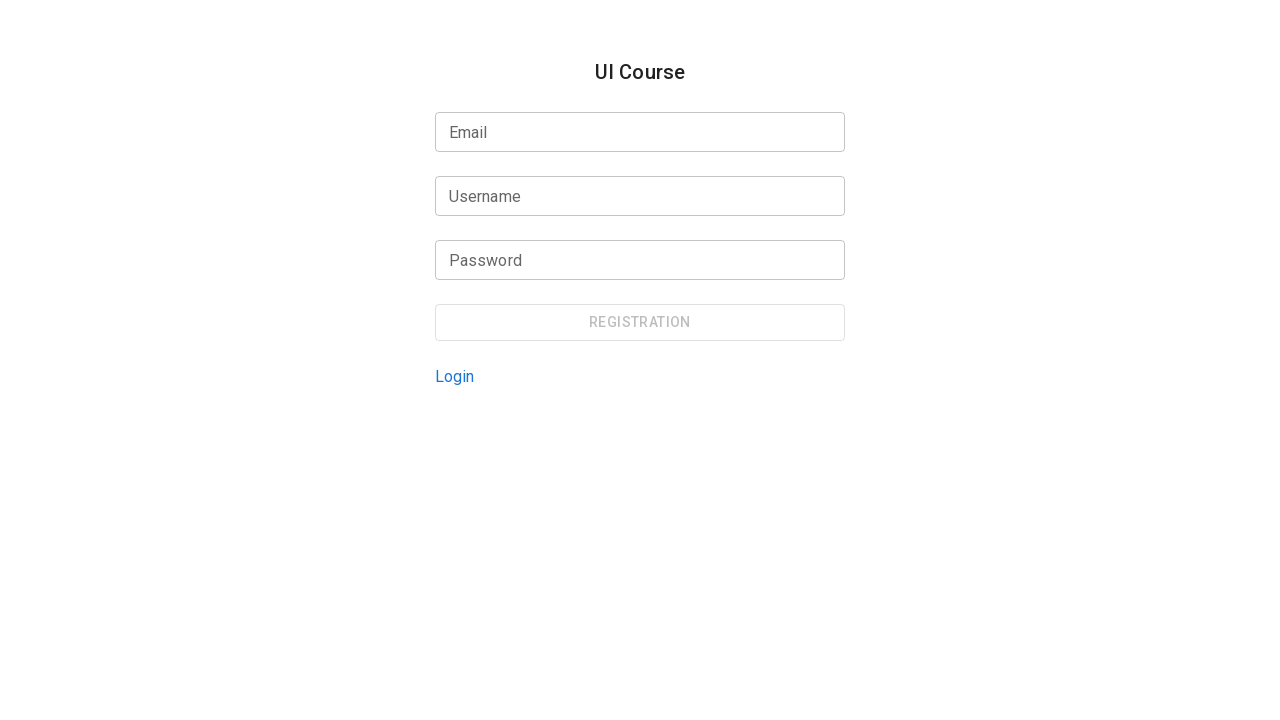

Filled email field with 'sarah.thompson@example.com' on internal:testid=[data-testid="registration-form-email-input"s] >> input
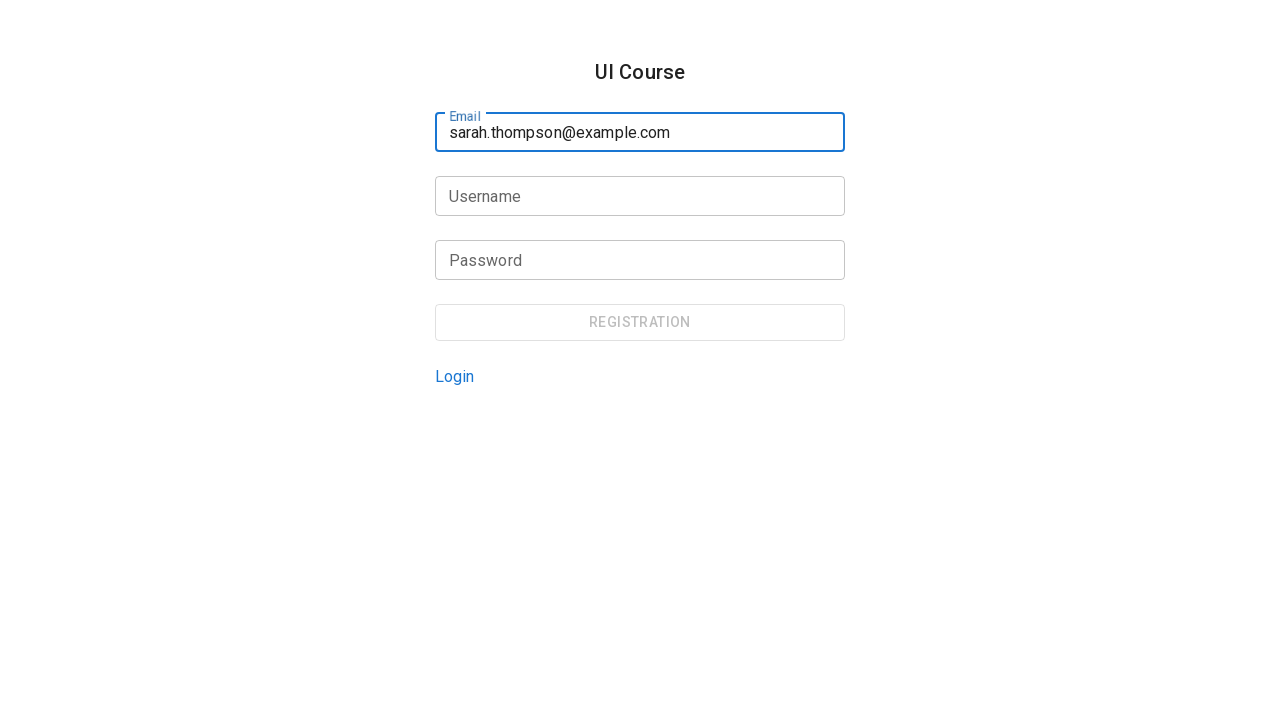

Filled username field with 'sarah_t2024' on internal:testid=[data-testid="registration-form-username-input"s] >> input
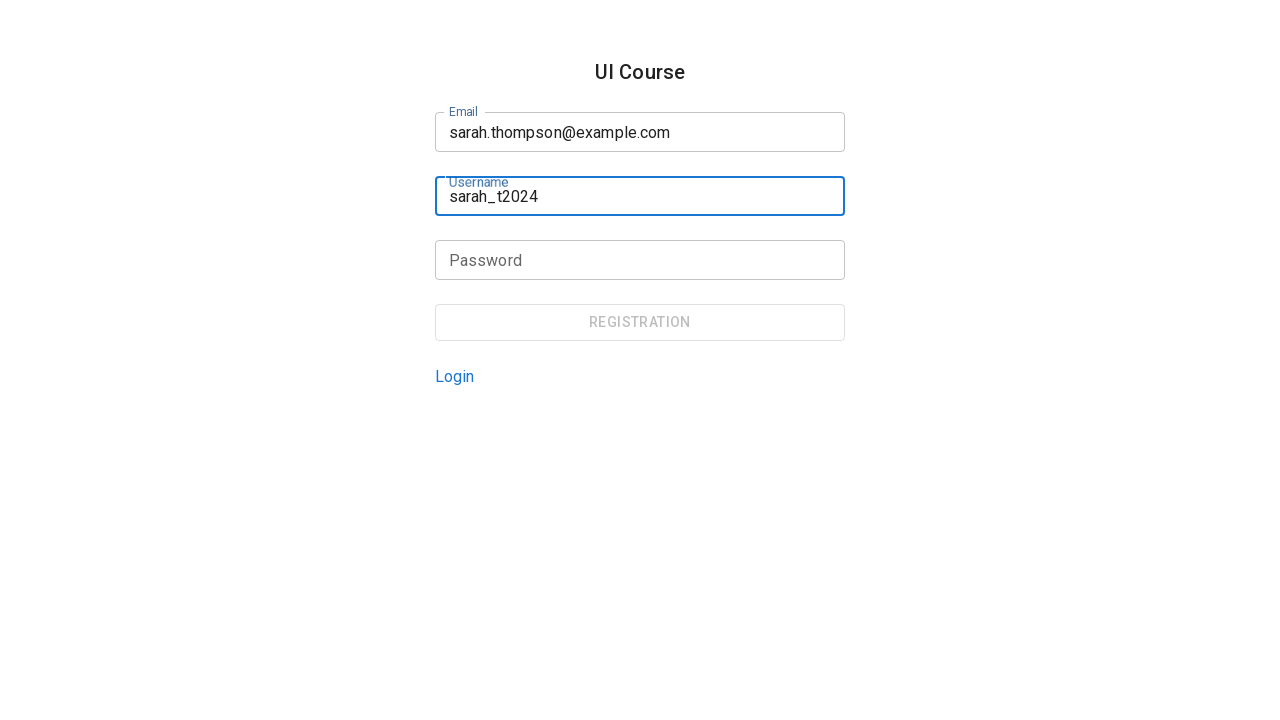

Filled password field with 'SecurePass!456' on internal:testid=[data-testid="registration-form-password-input"s] >> input
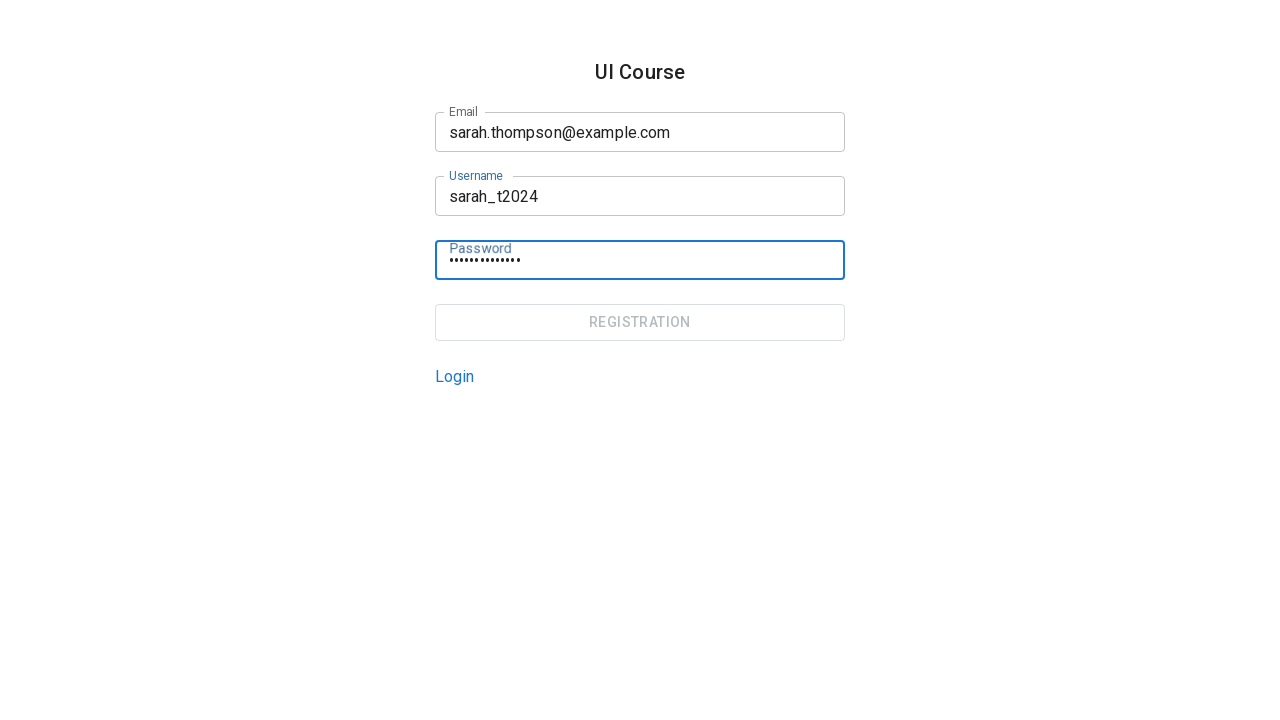

Clicked registration button to submit form at (640, 322) on internal:testid=[data-testid="registration-page-registration-button"s]
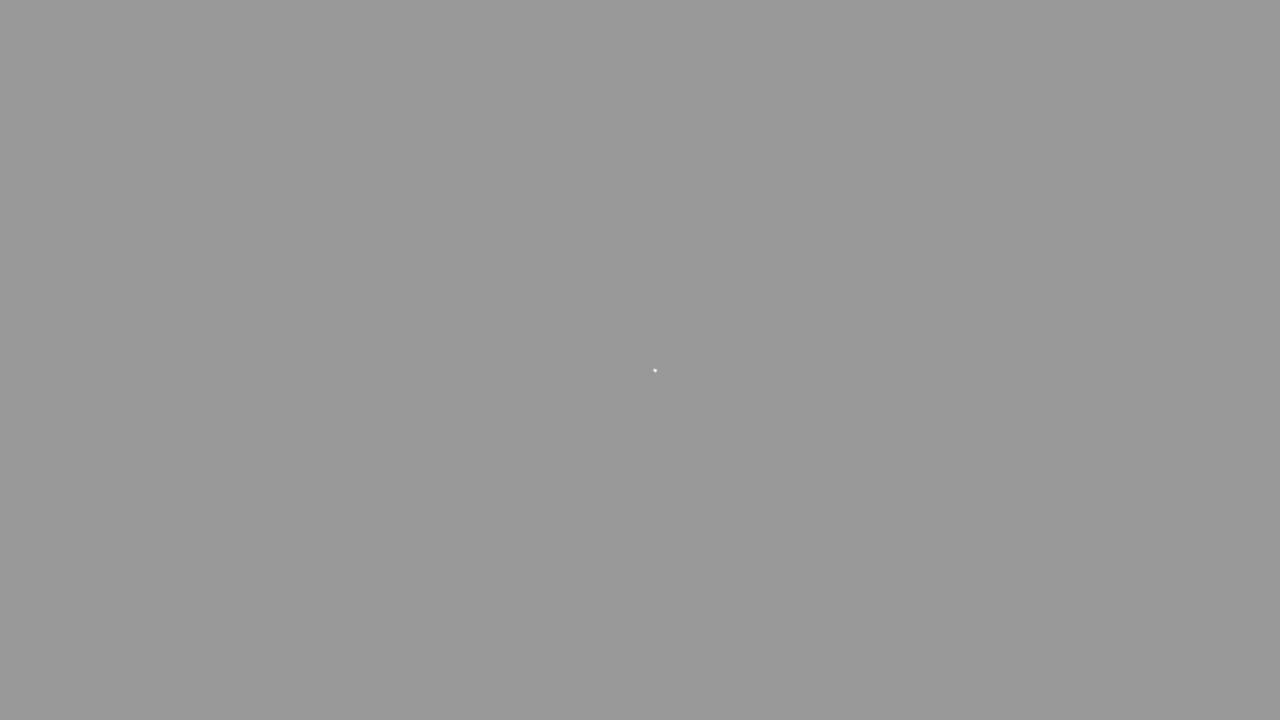

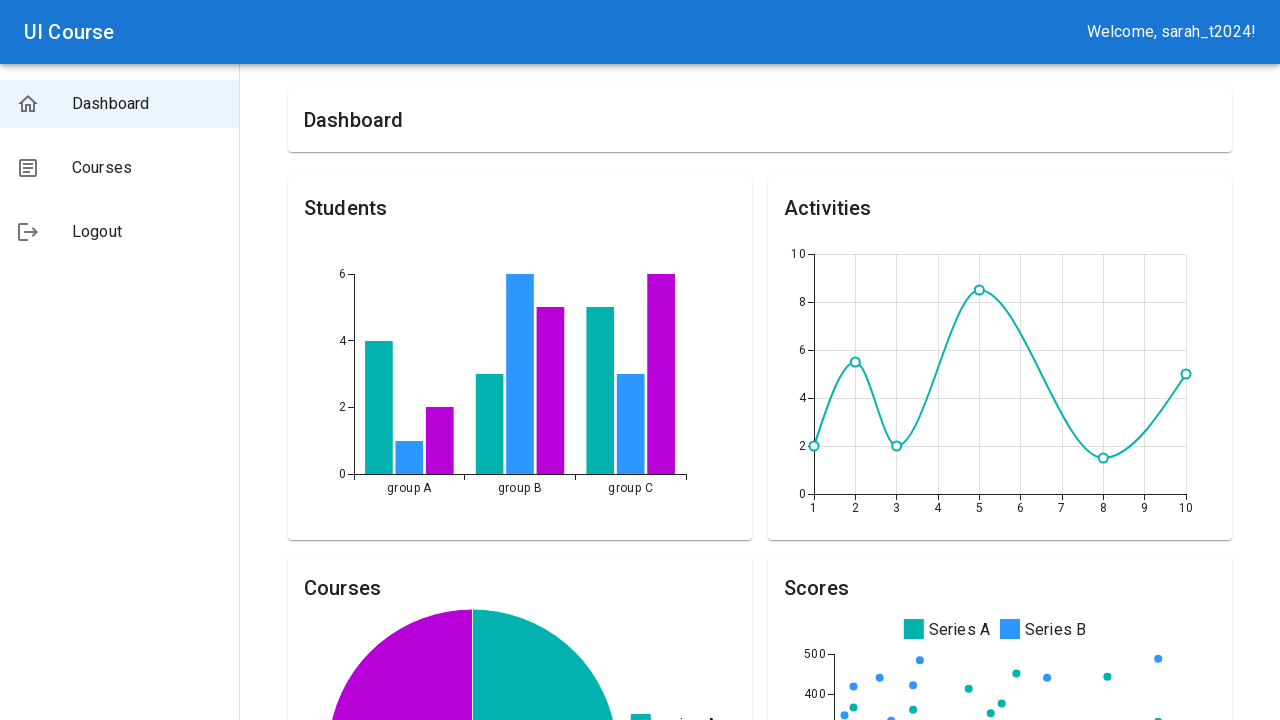